Tests the train station search input on etrain.info by entering a station code (MAS for Chennai Central) and triggering the autocomplete/tab behavior

Starting URL: https://etrain.info/in

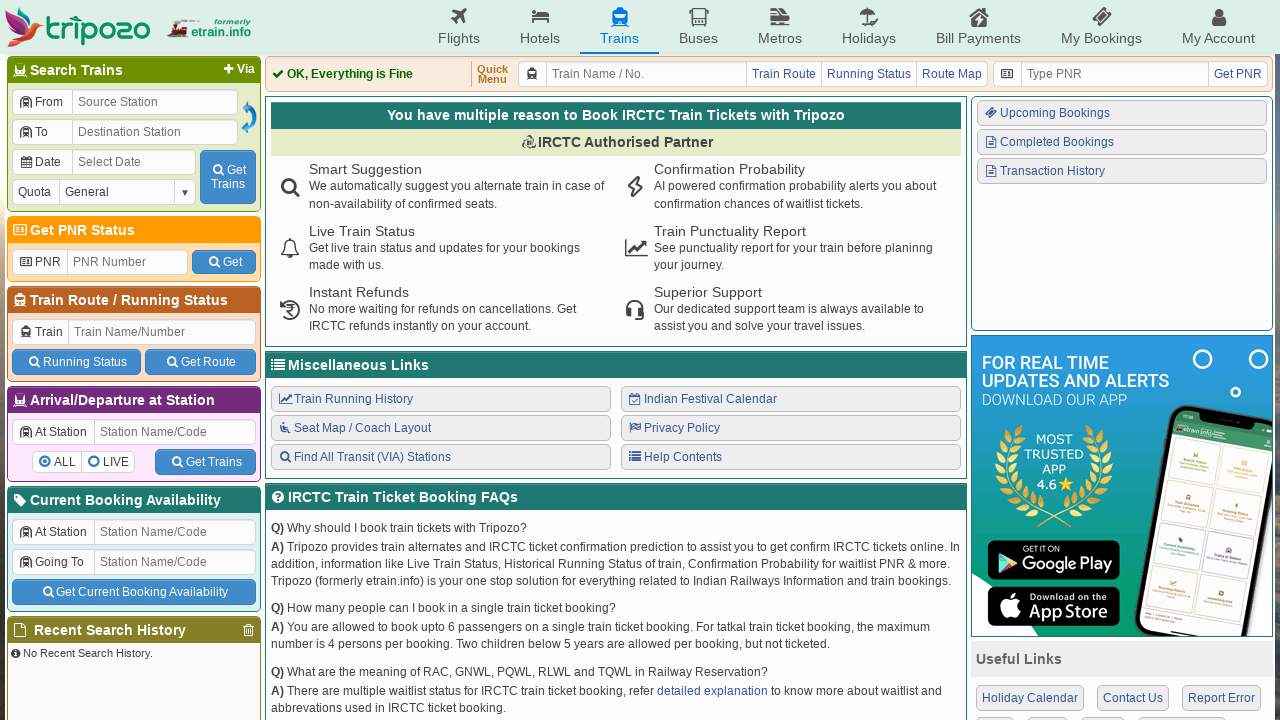

Filled station search field with 'MAS' (Chennai Central station code) on #tbsfi1
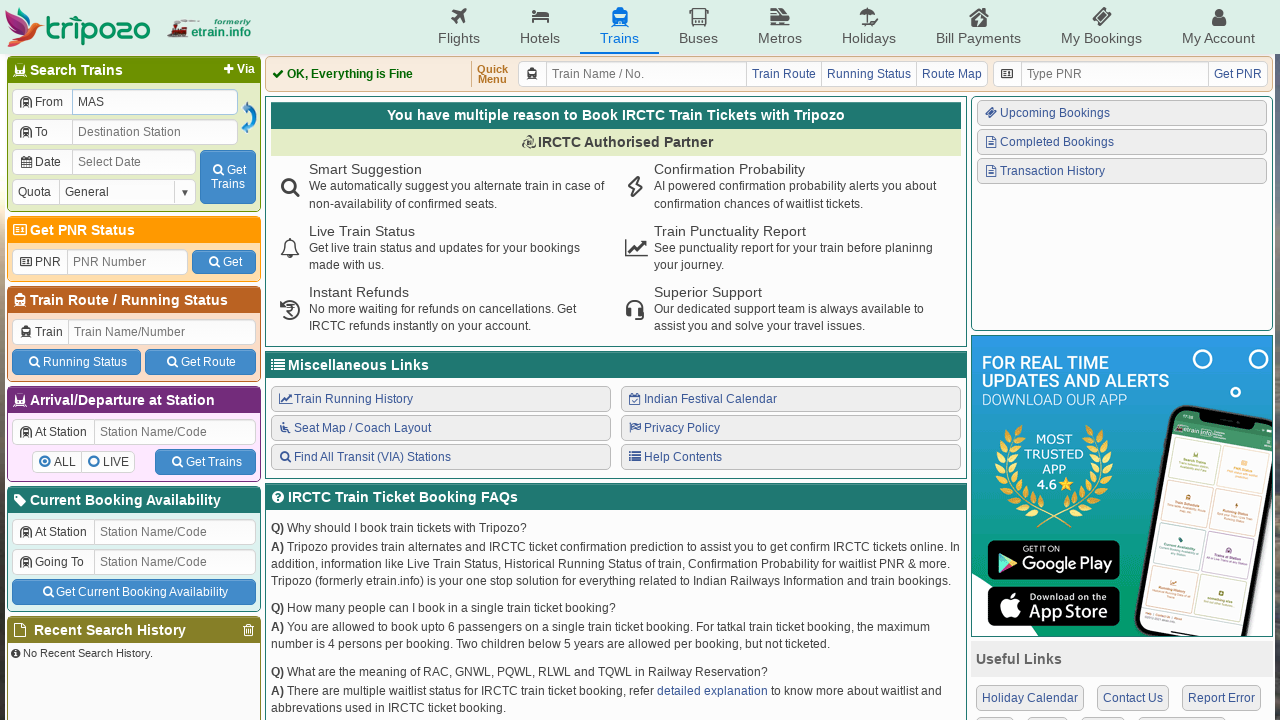

Pressed Tab to trigger autocomplete/search behavior on #tbsfi1
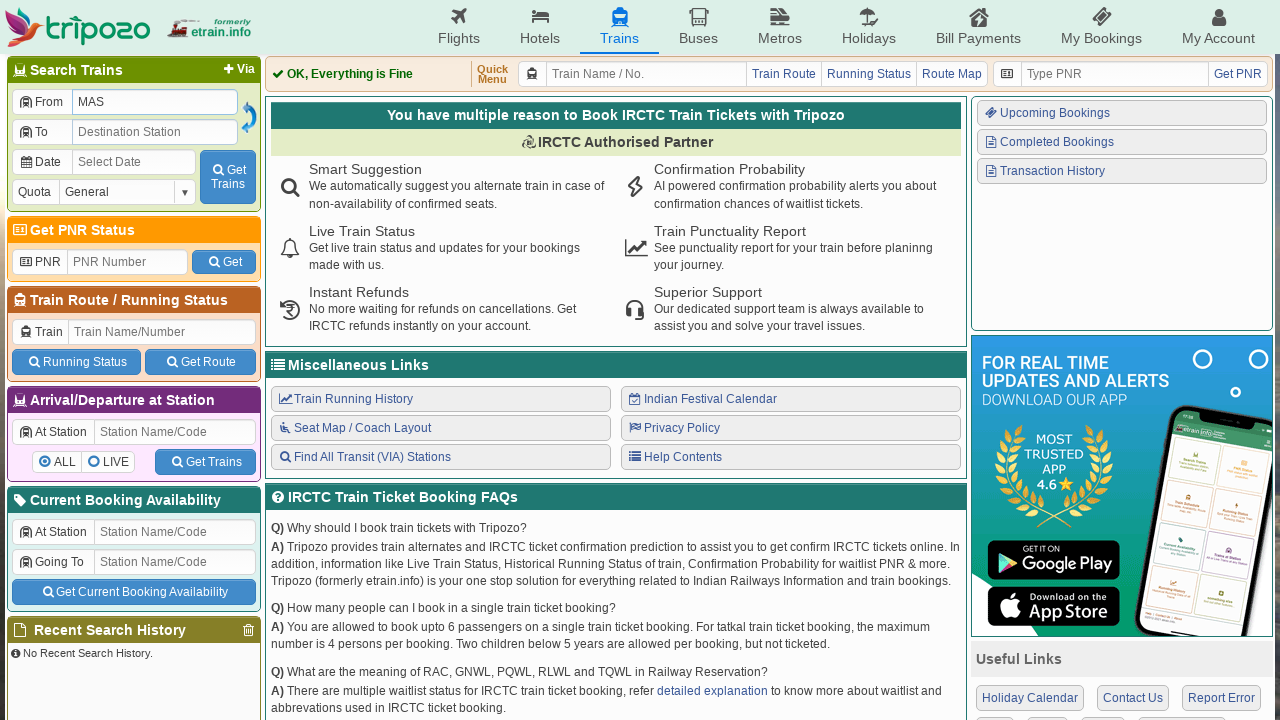

Waited 500ms for input processing
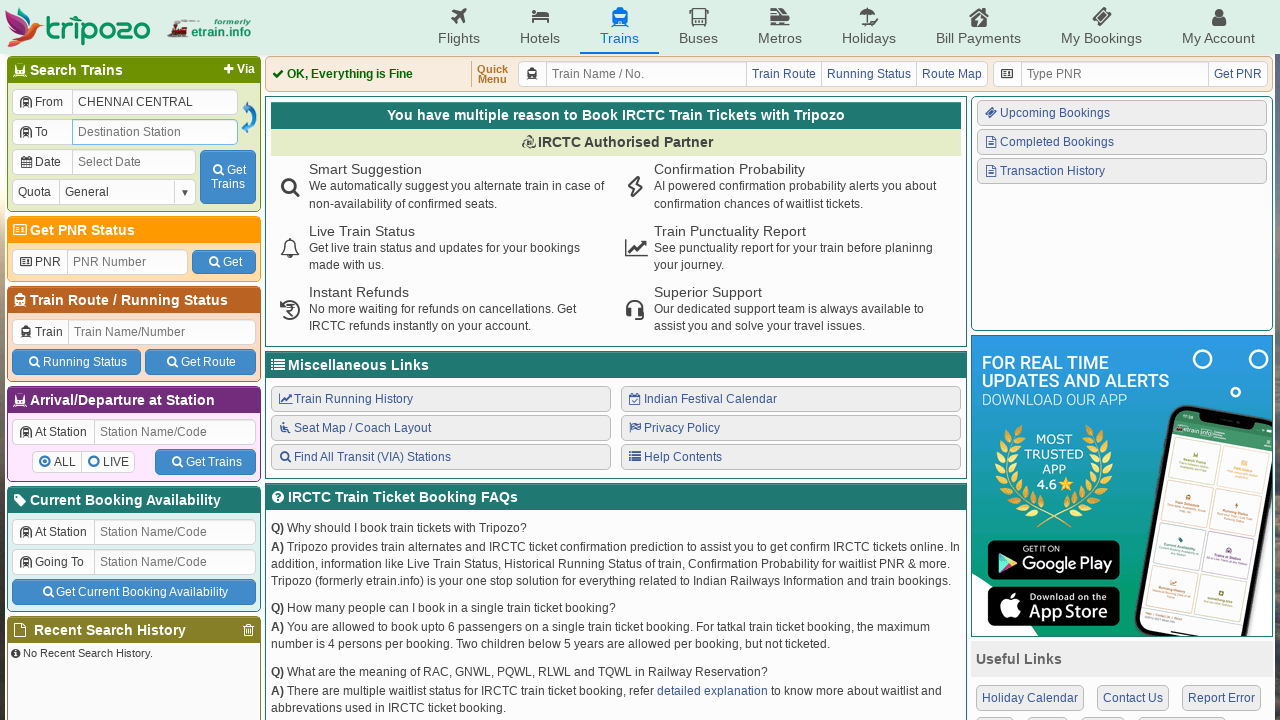

Verified station search field element is present and populated
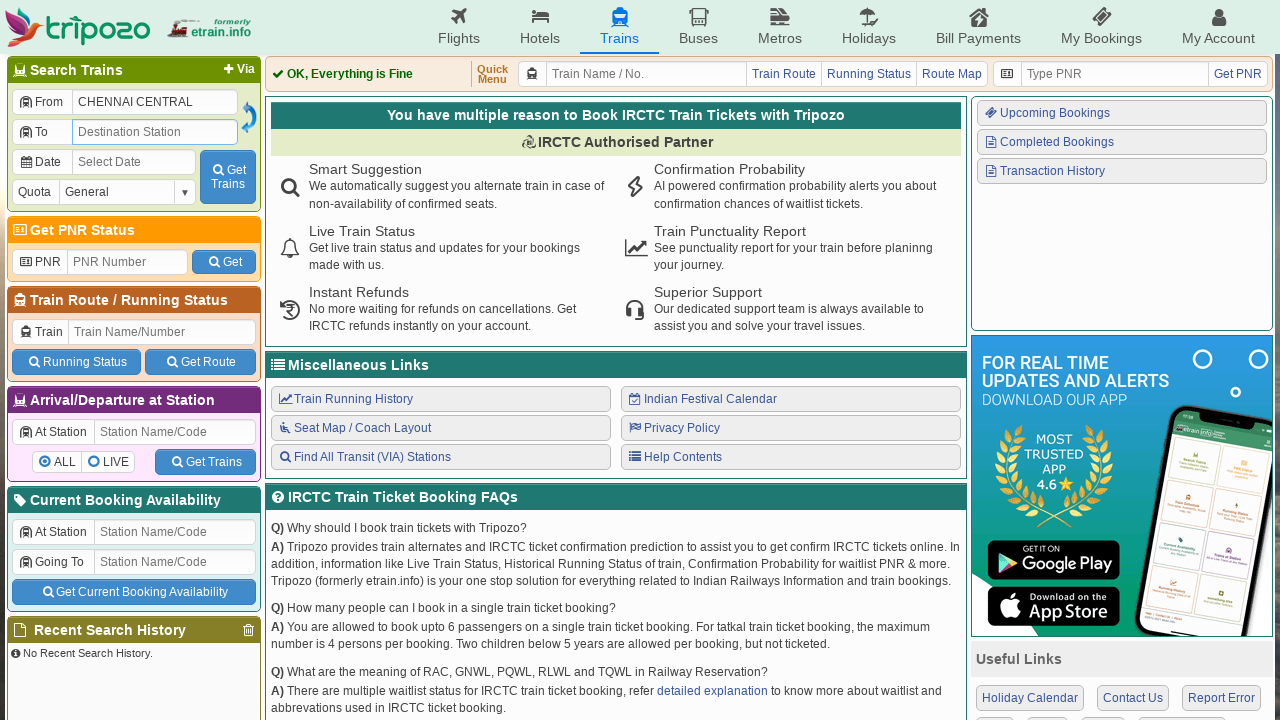

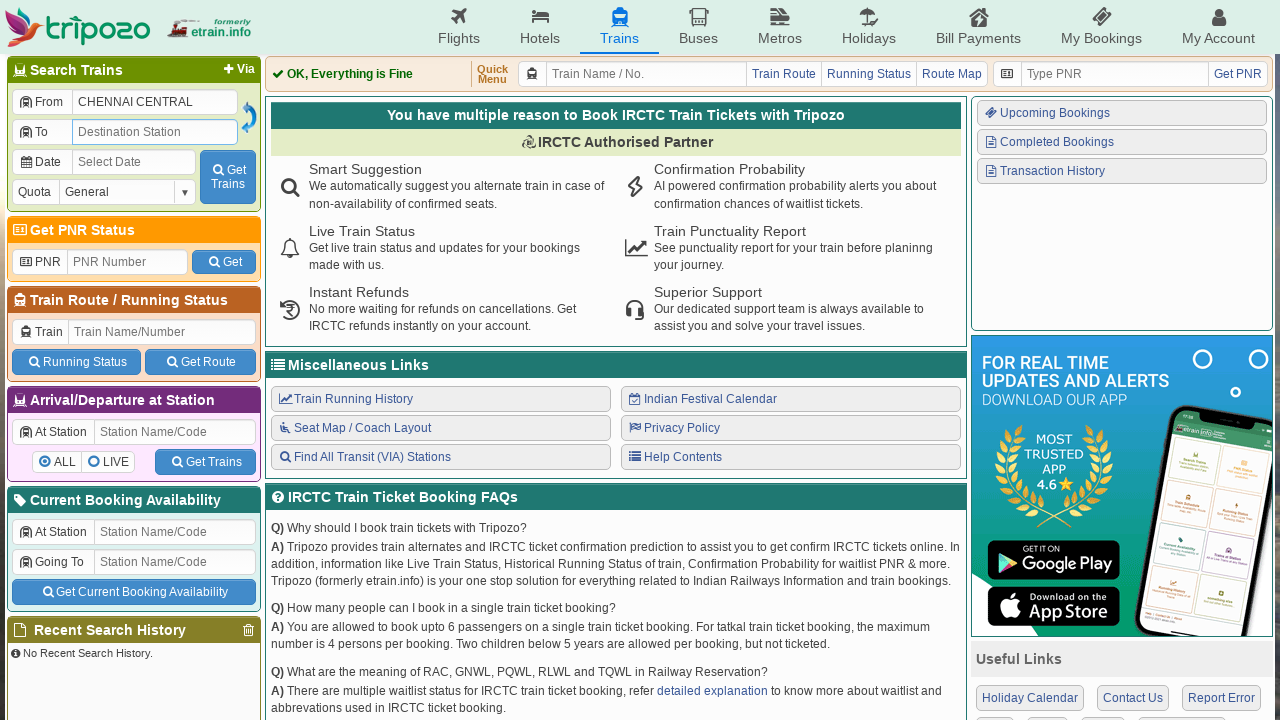